Fills out a complete input form demo with various fields including name, email, password, company, website, address, and location details, then submits the form and verifies the success message

Starting URL: https://www.lambdatest.com/selenium-playground/input-form-demo

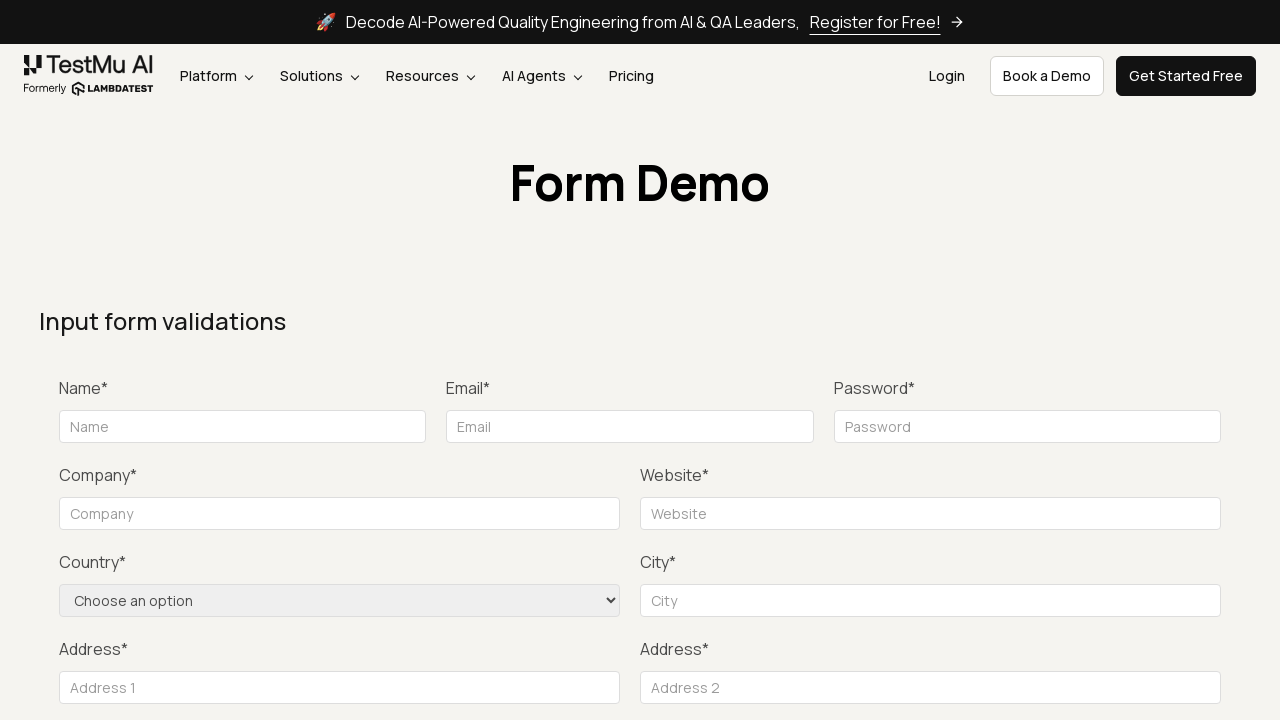

Filled name field with 'Kuba' on //form[@id='seleniumform']//input[@id='name']
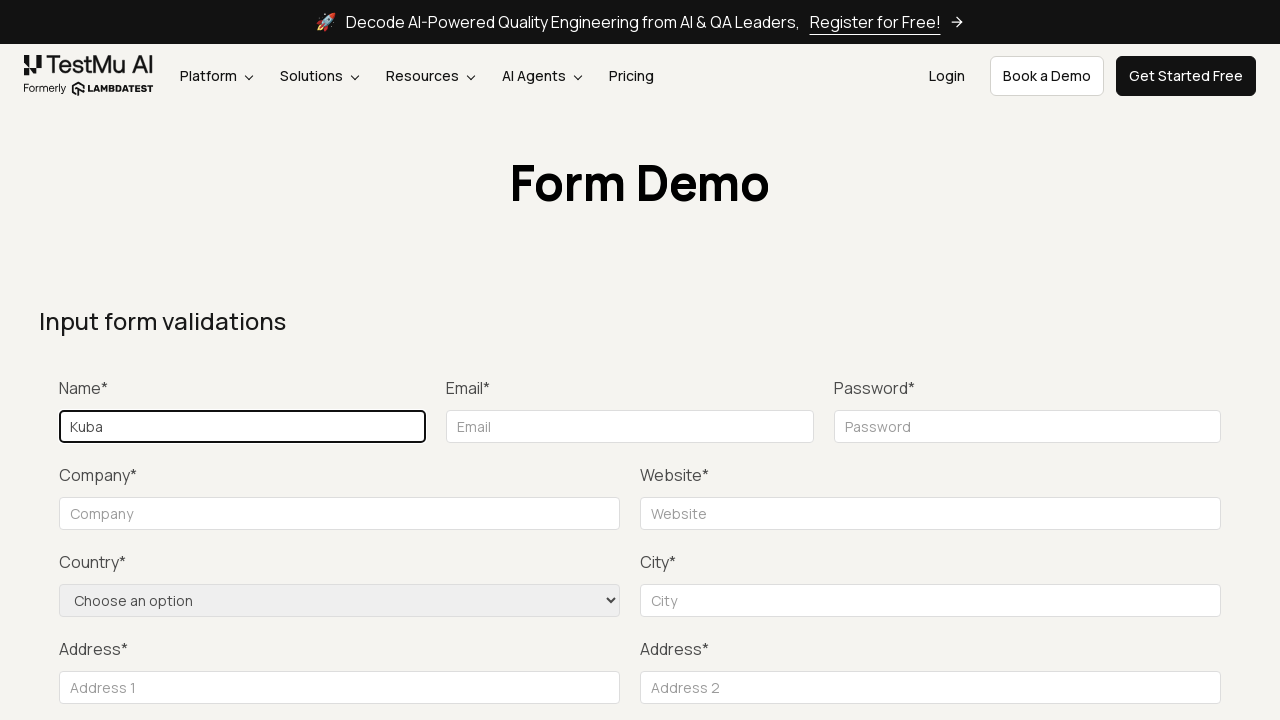

Filled email field with 'test@test.com' on //form[@id='seleniumform']//input[@name='email']
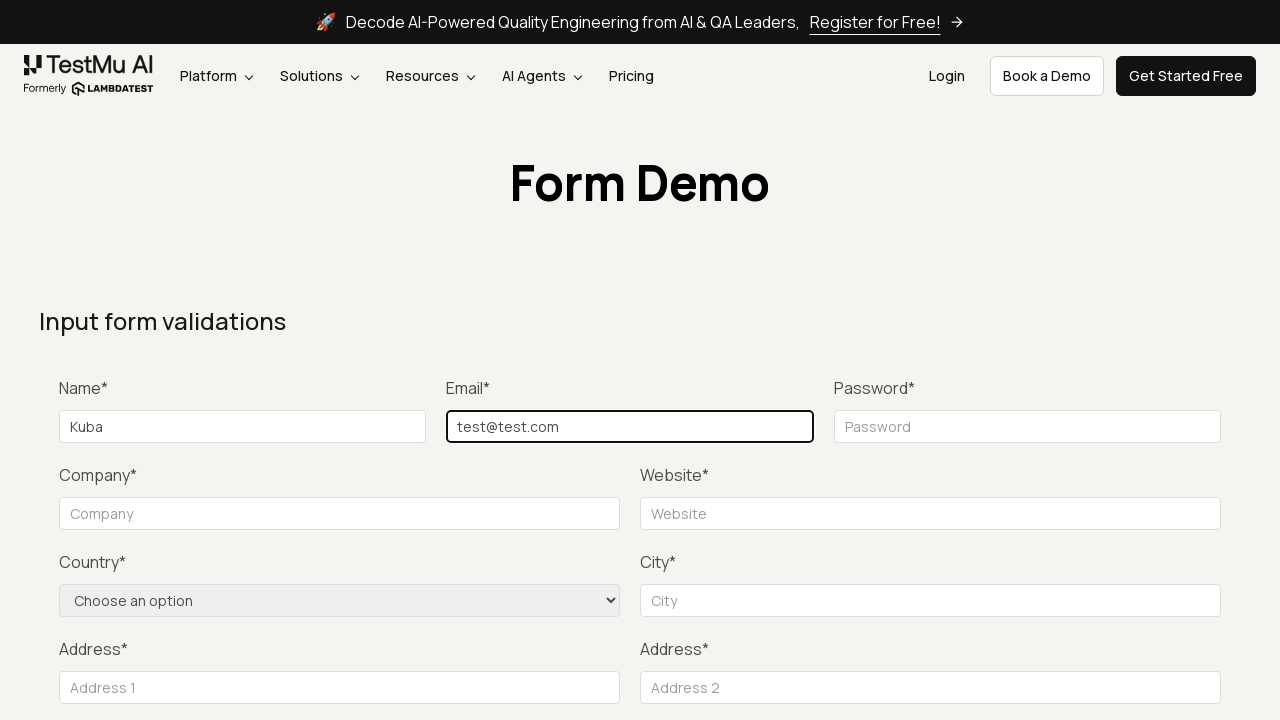

Filled password field with 'test' on //input[@type='password']
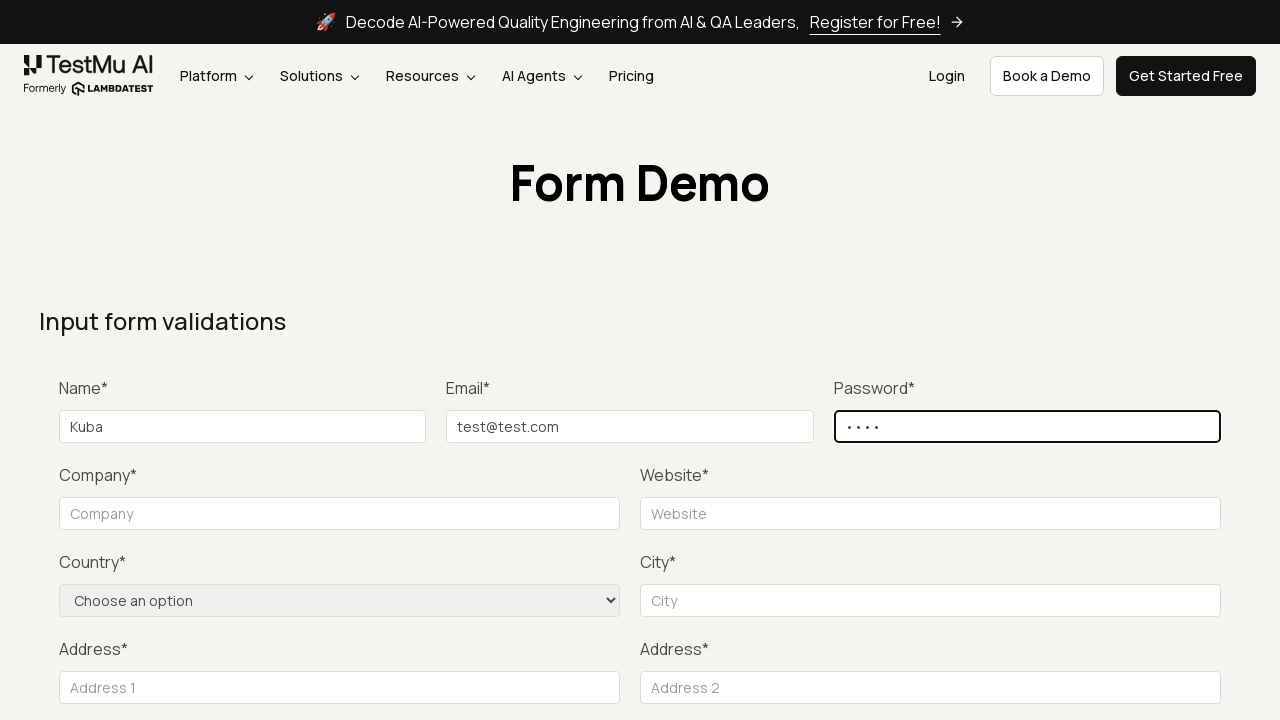

Filled company field with 'CodeFish' on //input[@id='company']
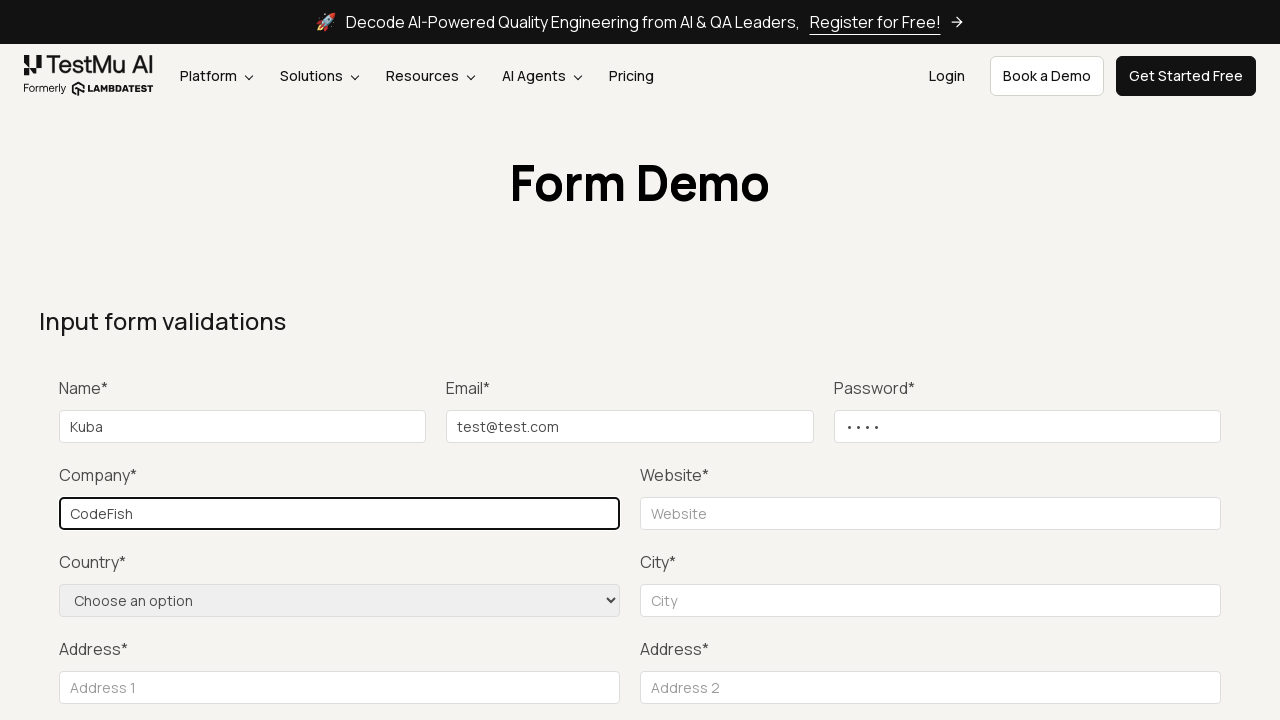

Filled website field with 'www.google.com' on //label[contains(text(),'Website*')]//following-sibling::input[@id='websitename'
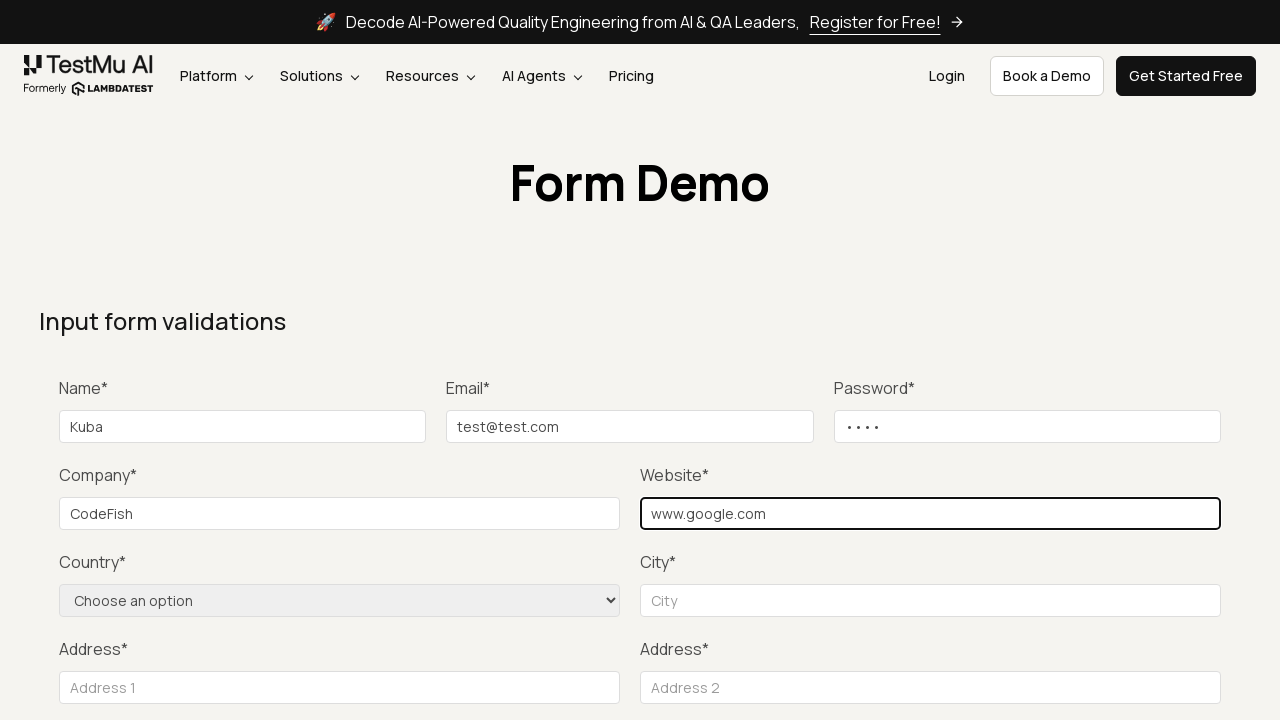

Filled city field with 'City' on //input[@id='inputCity']
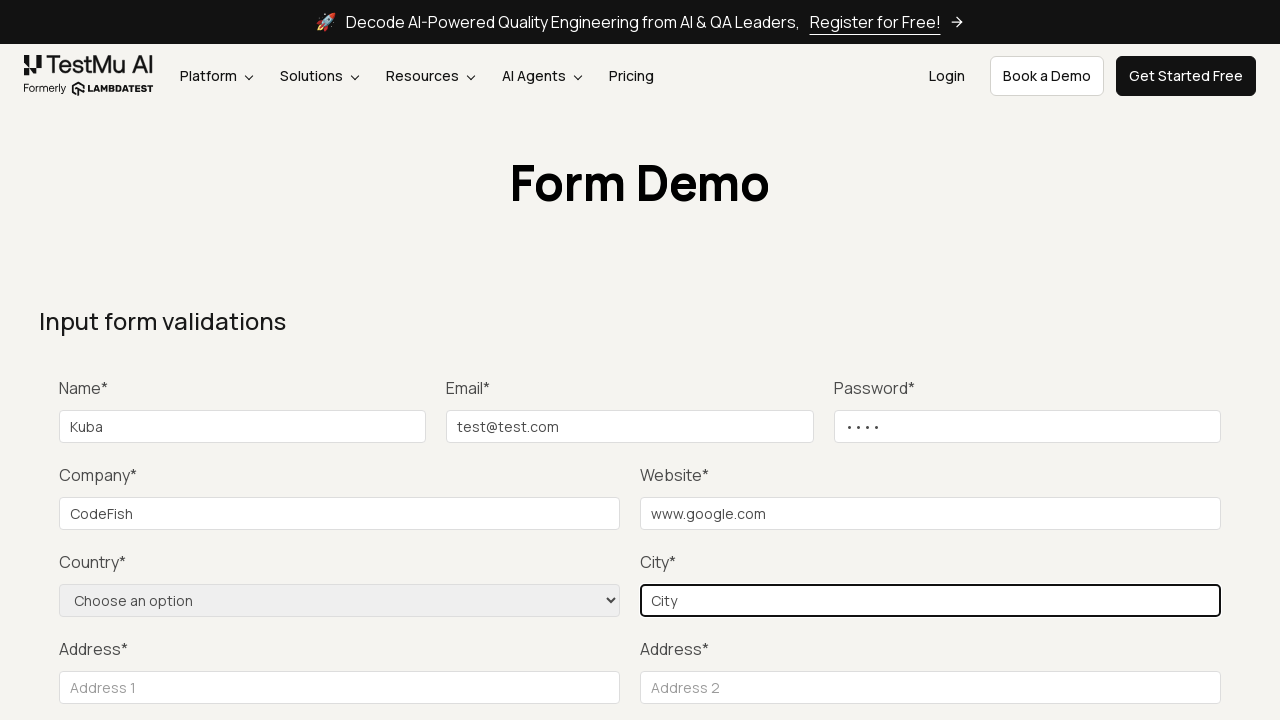

Filled address line 1 with 'Test st' on //input[@id='inputAddress1']
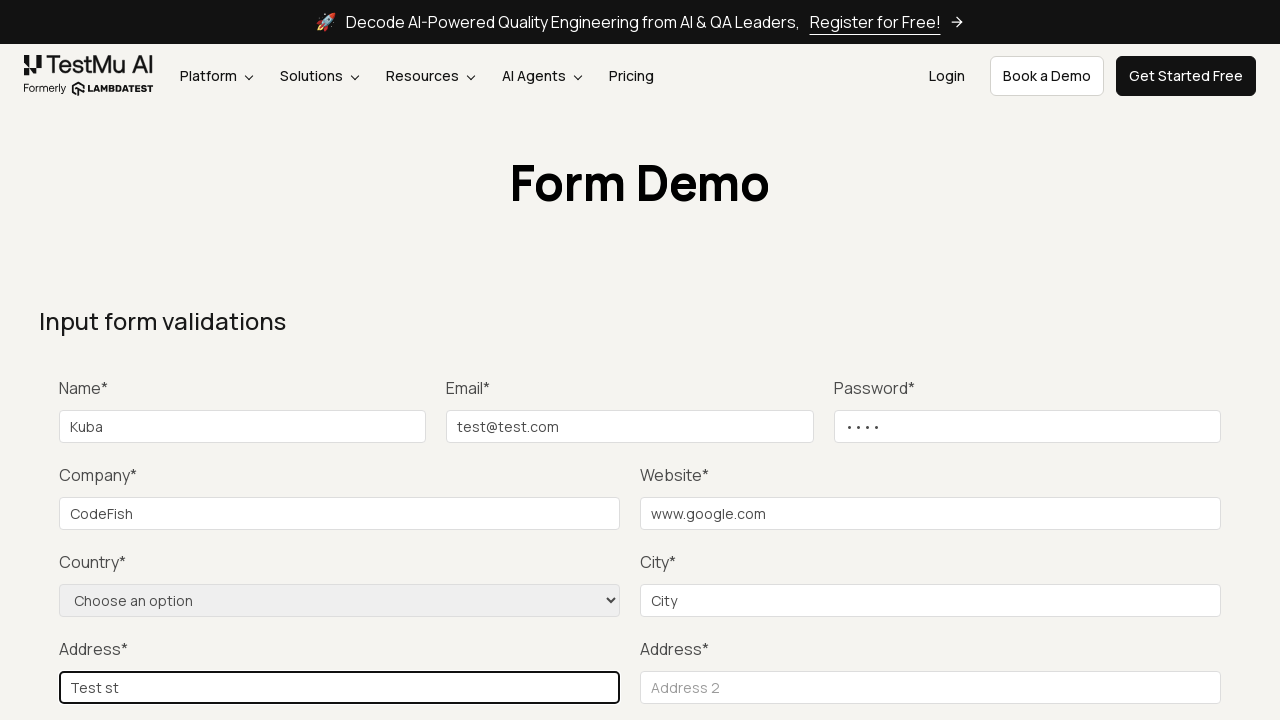

Filled address line 2 with 'Test st' on //input[@id='inputAddress2']
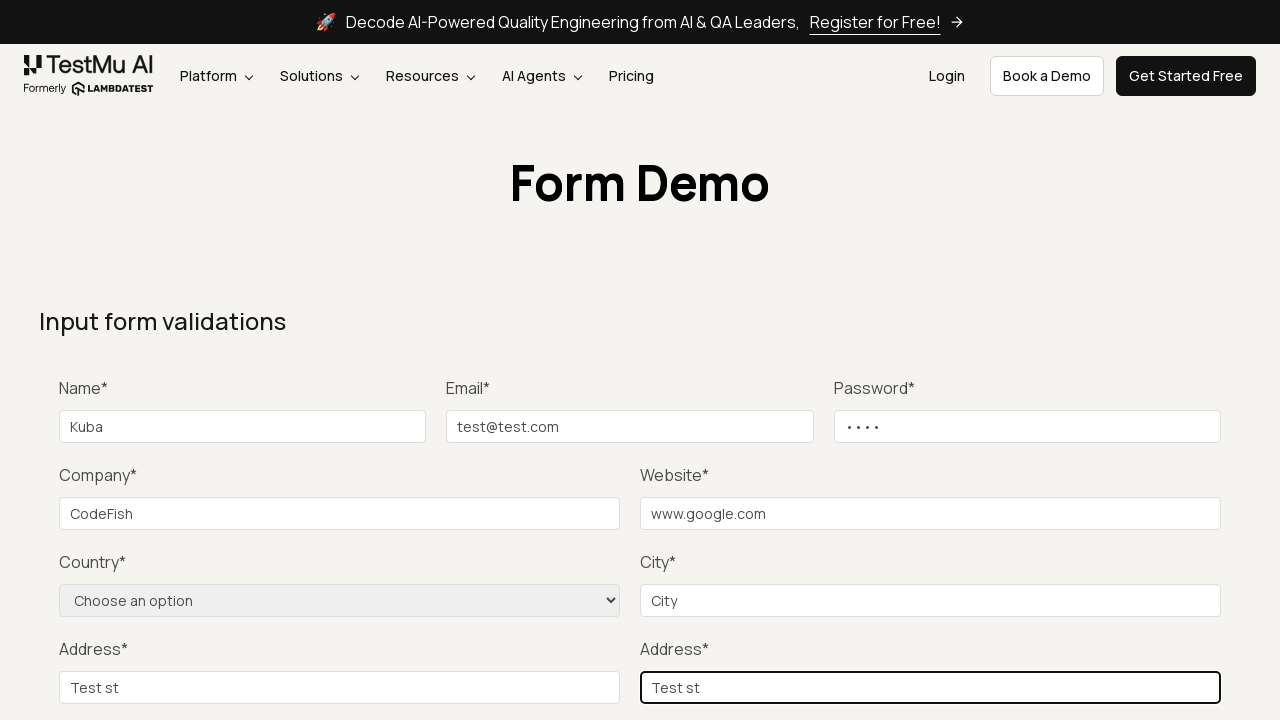

Filled state field with 'IL' on //input[@id='inputState']
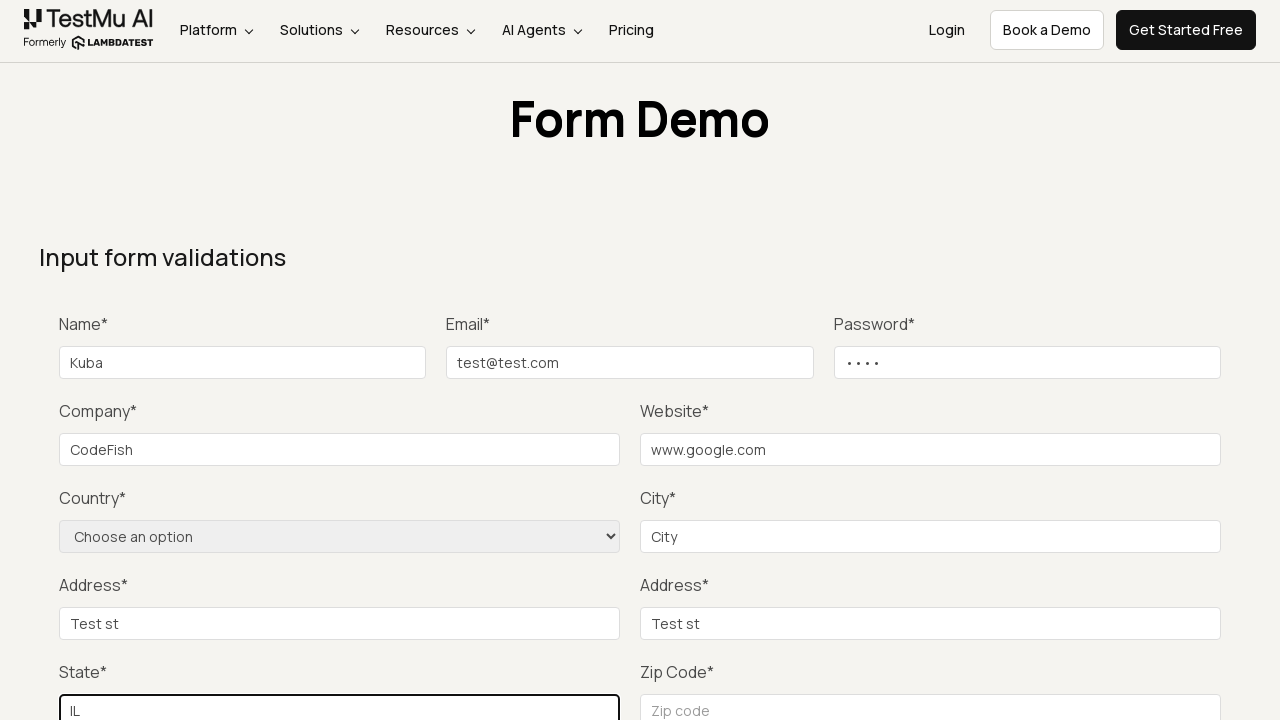

Filled zip code field with '60656' on //input[@id='inputZip']
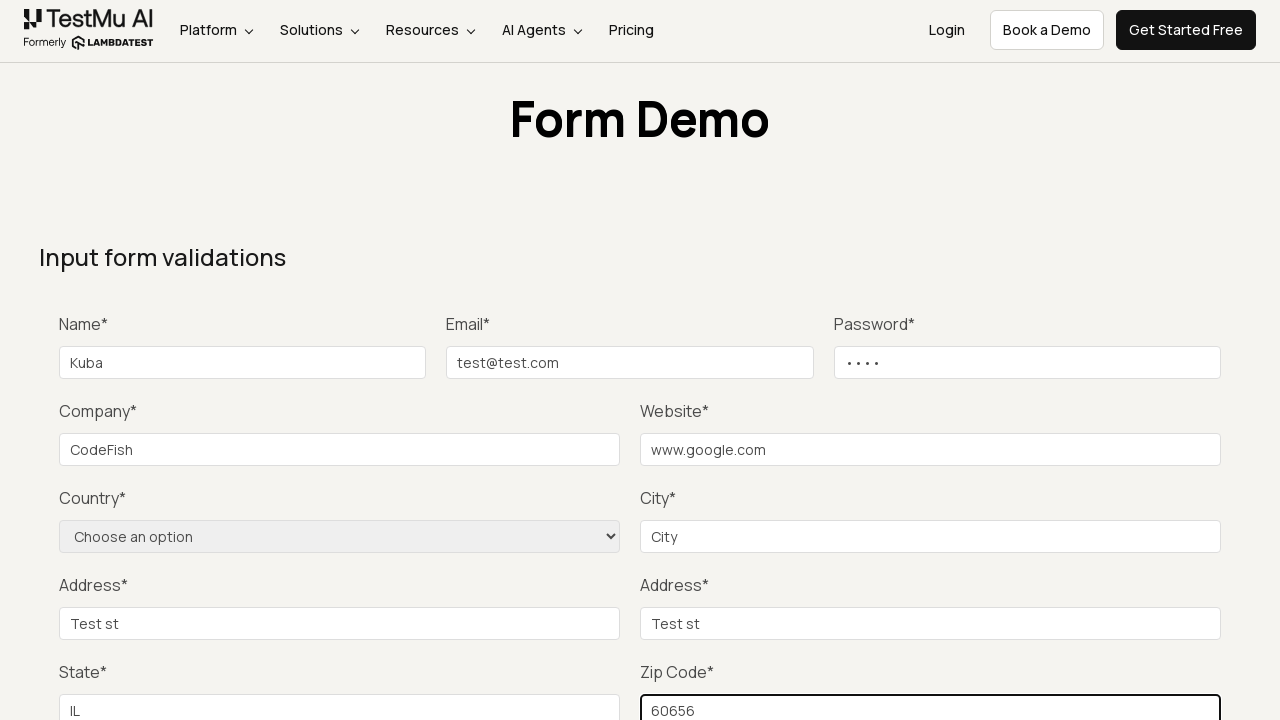

Clicked submit button to submit the form at (1131, 360) on xpath=//div[@class='text-right mt-20']//button[@type='submit']
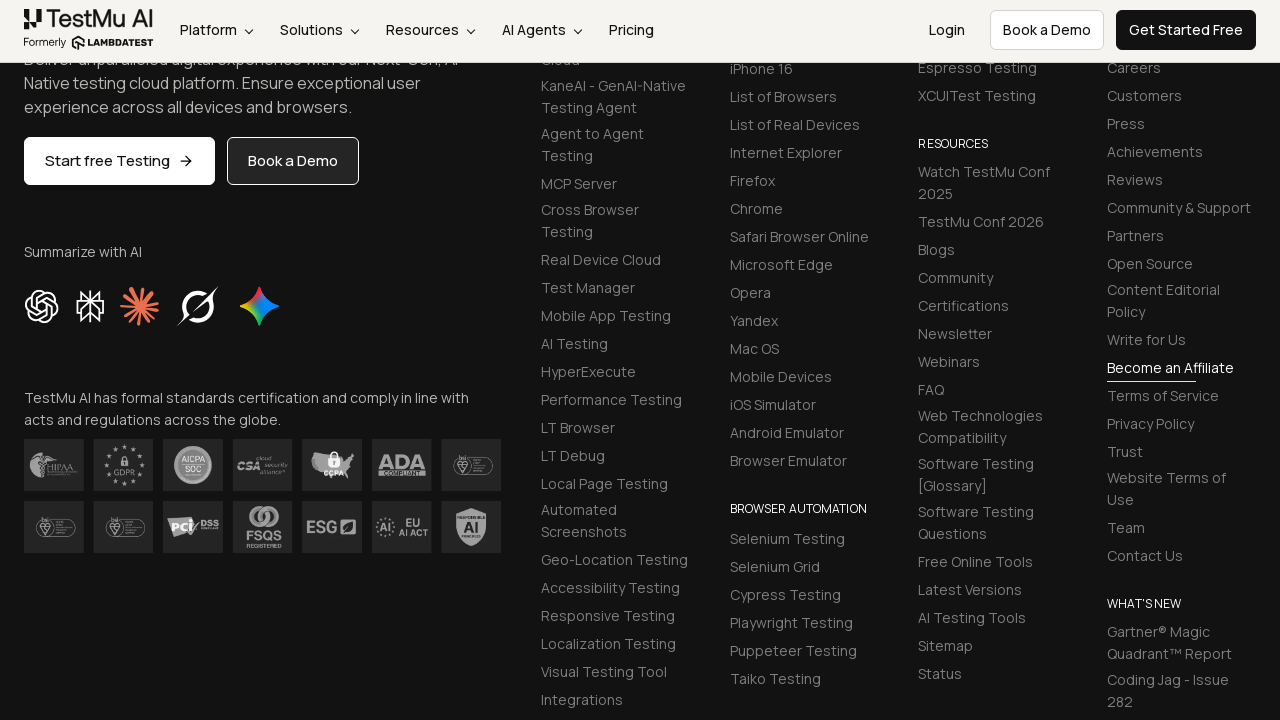

Form submission success message appeared
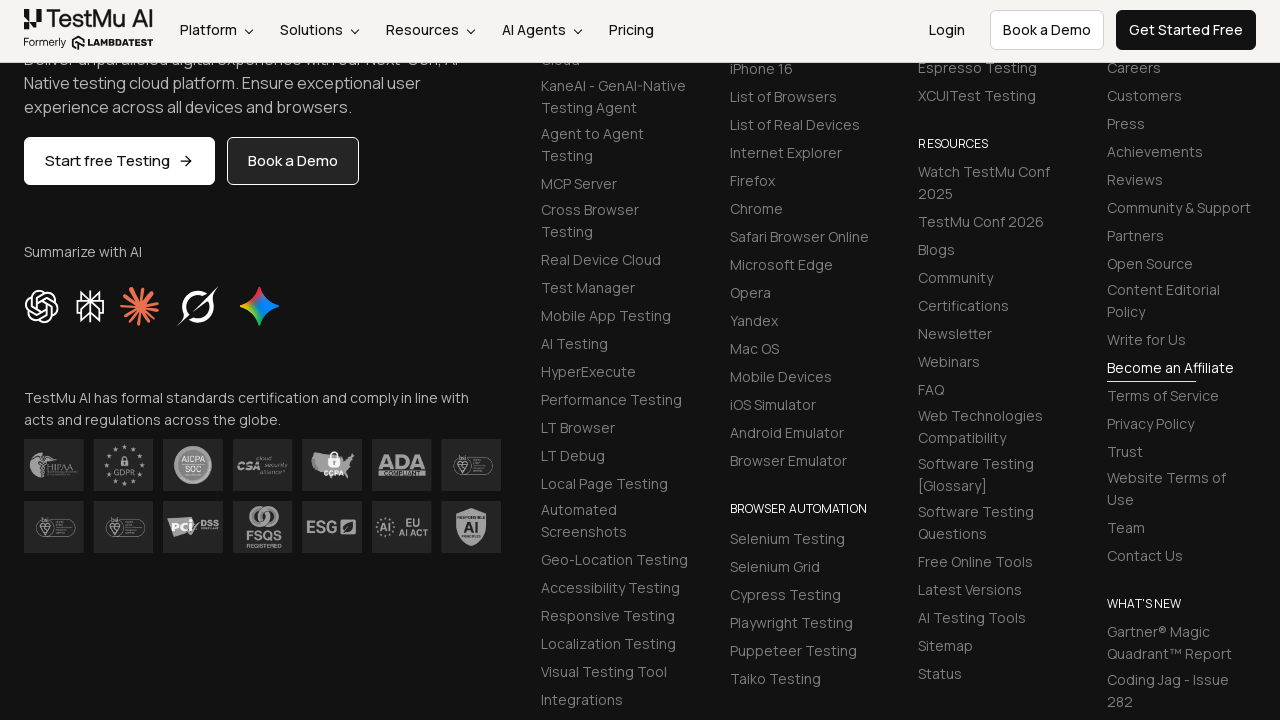

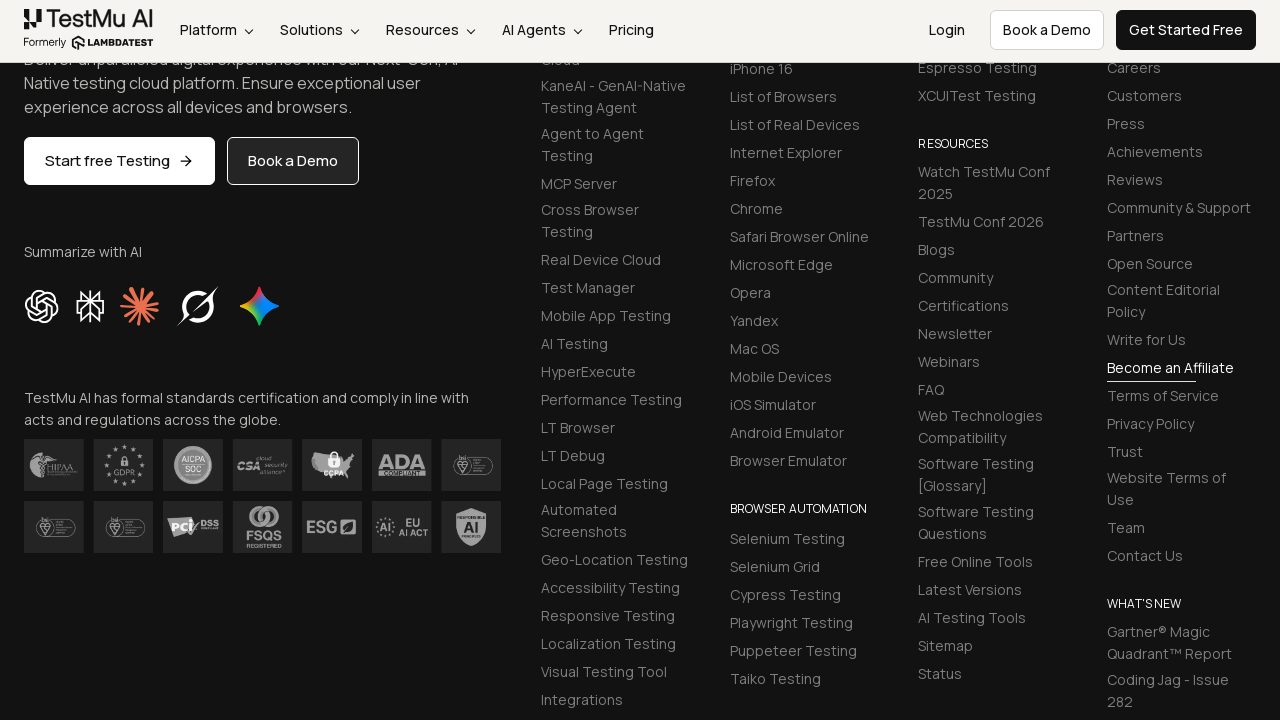